Tests hover functionality by hovering over three images and verifying that user names and "view profile" links become visible on hover

Starting URL: https://practice.cydeo.com/hovers

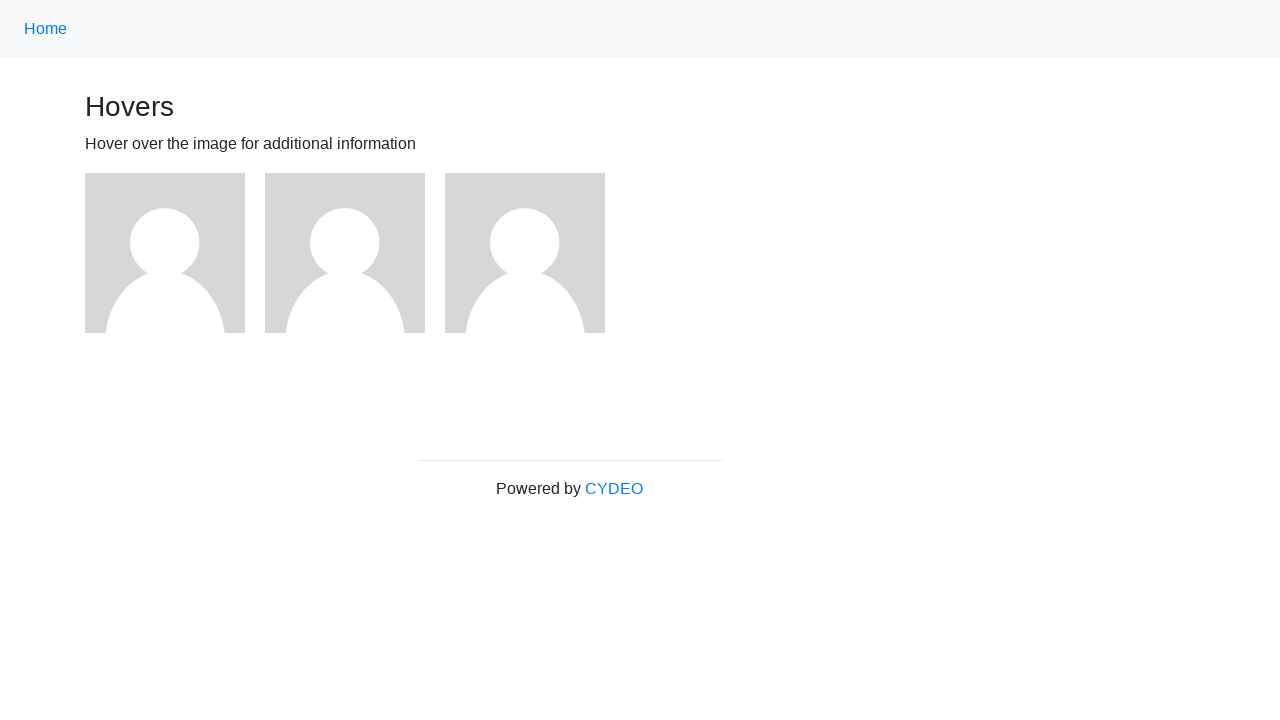

Located first image element
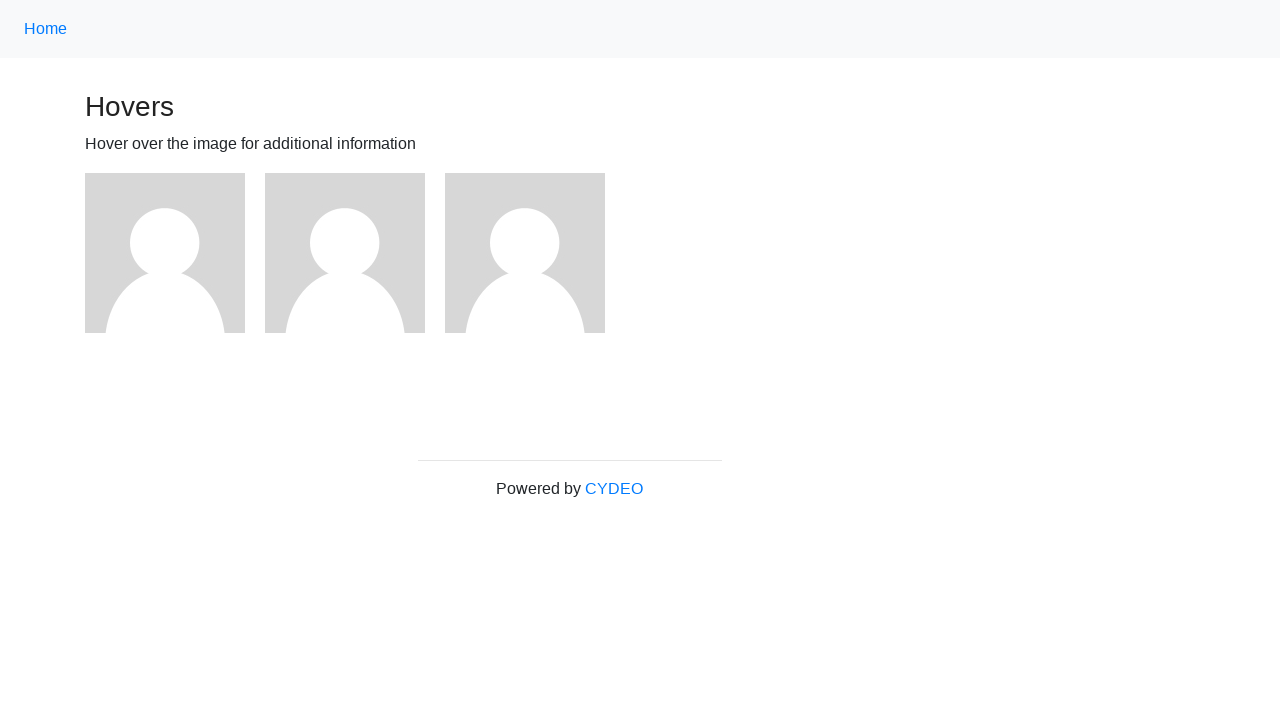

Located second image element
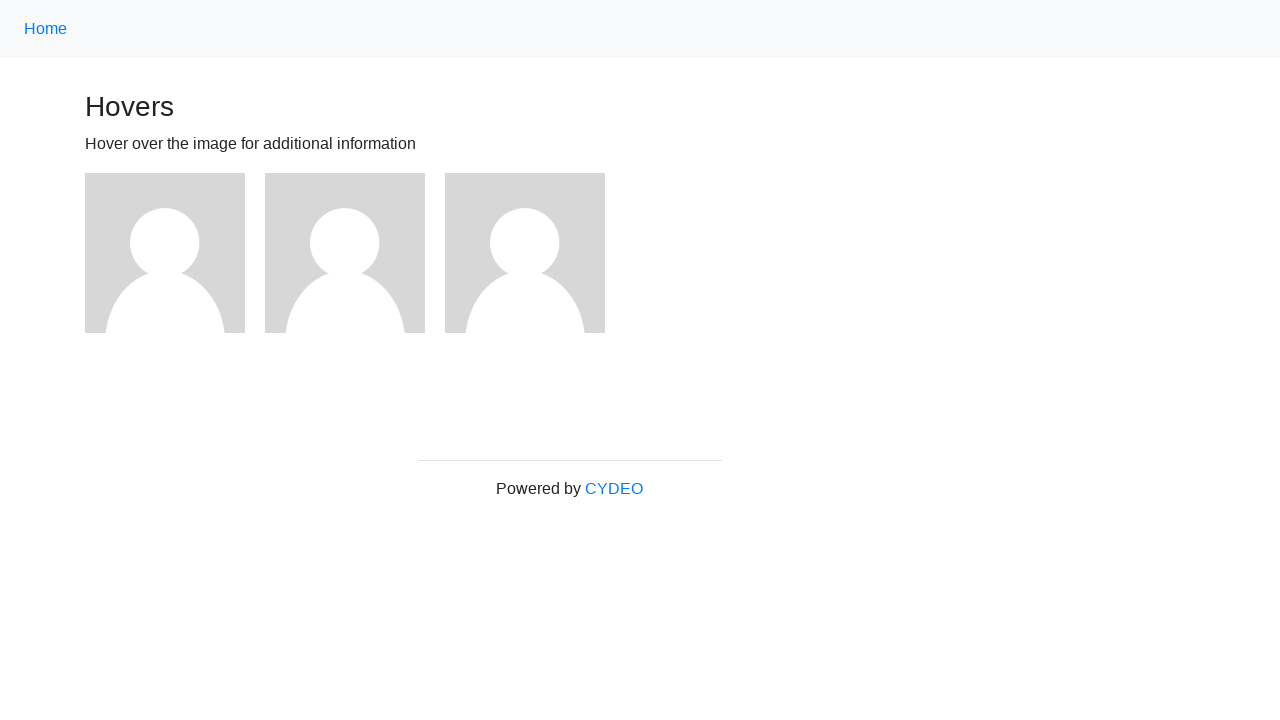

Located third image element
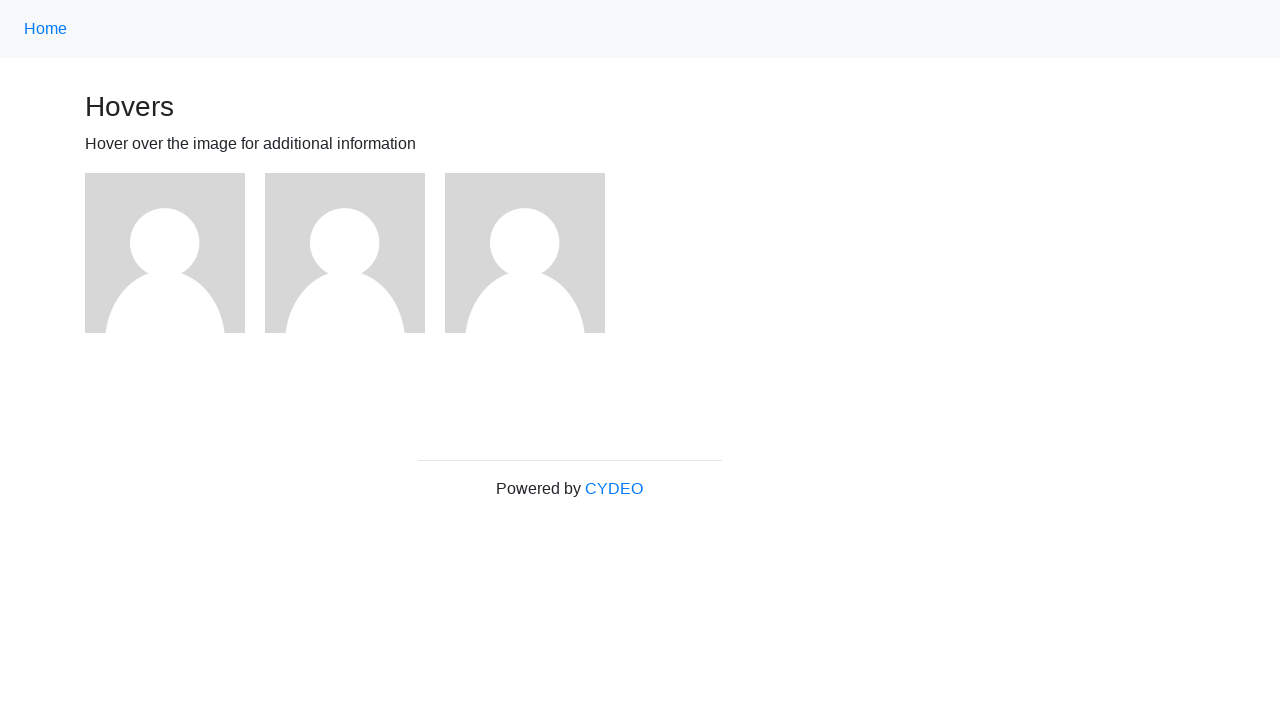

Located user1 name element
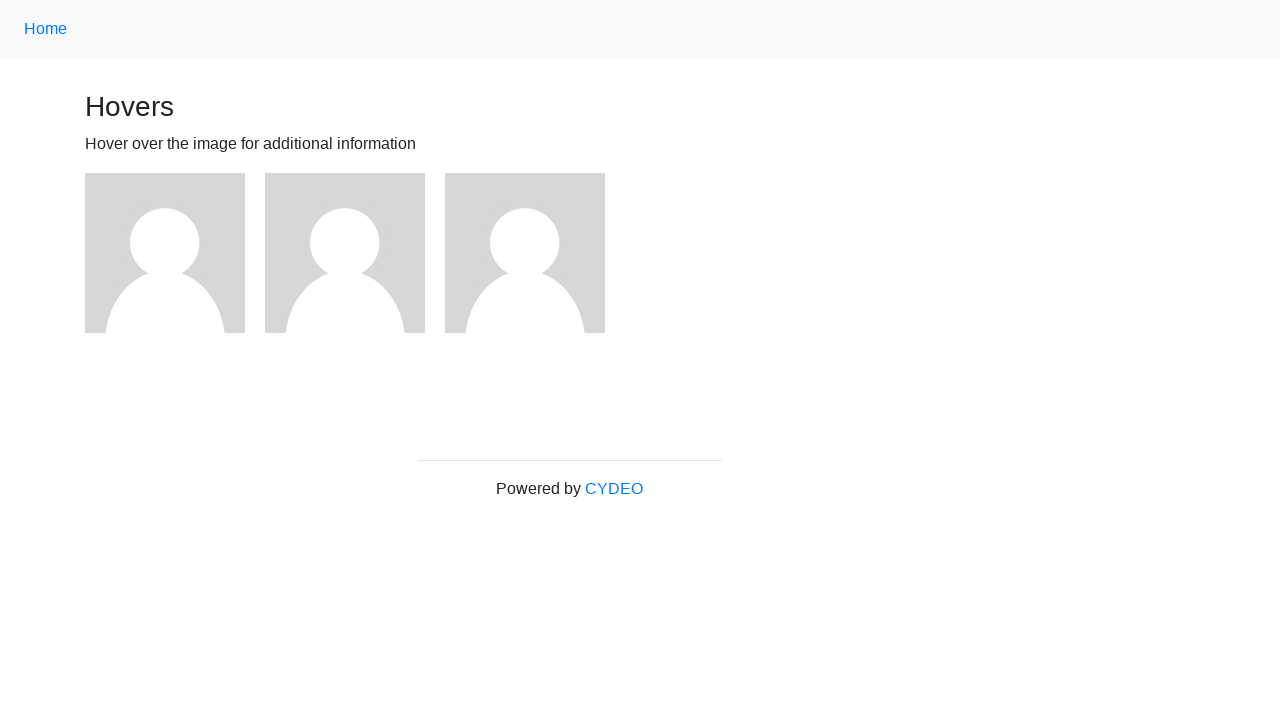

Located user2 name element
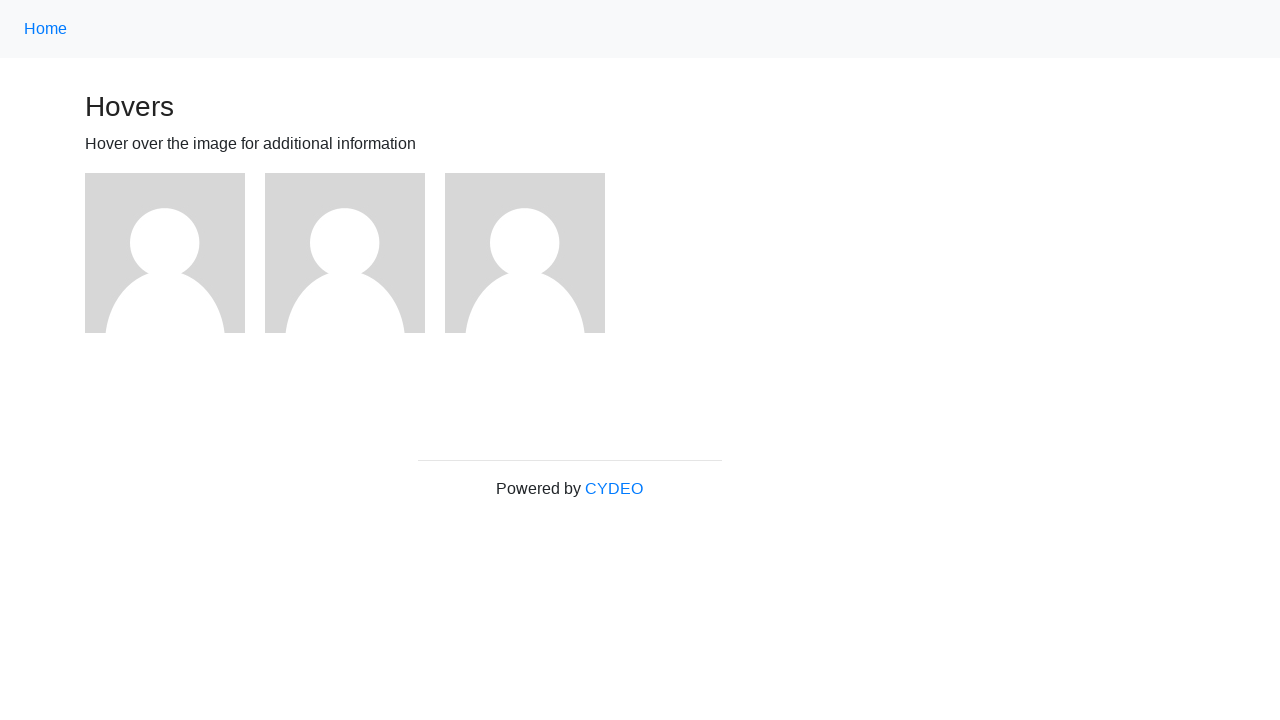

Located user3 name element
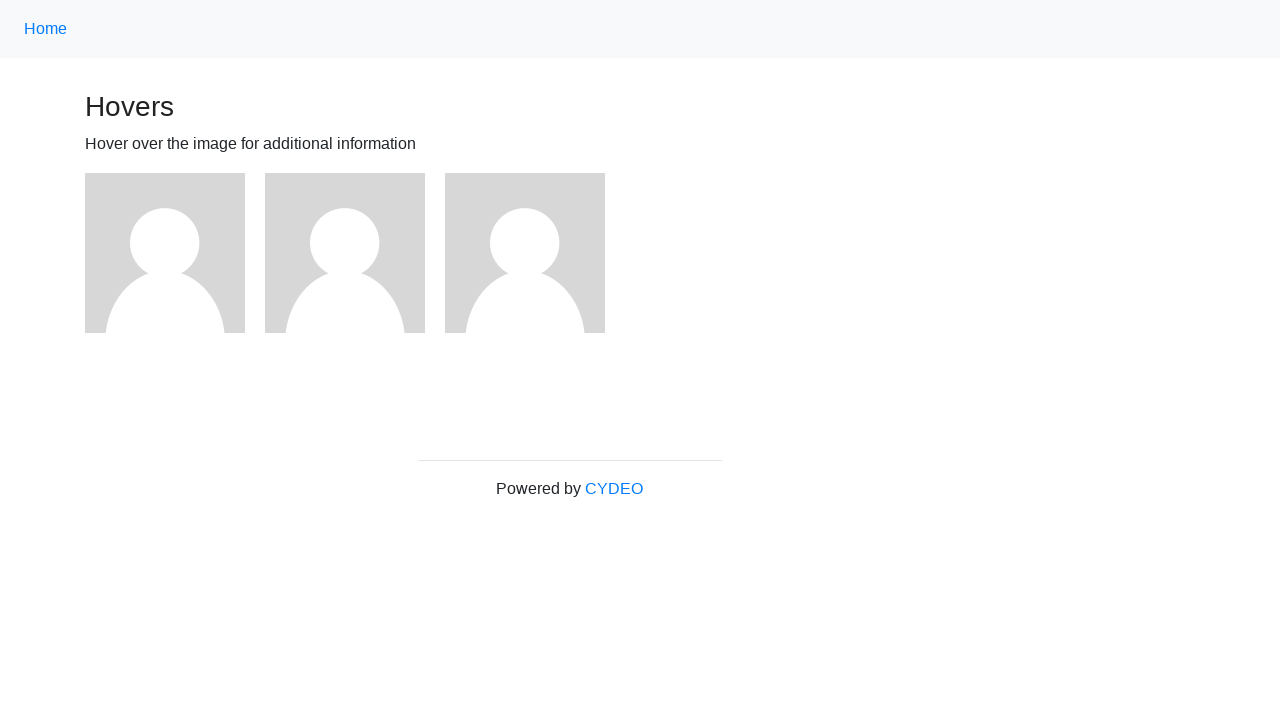

Located first 'View profile' link
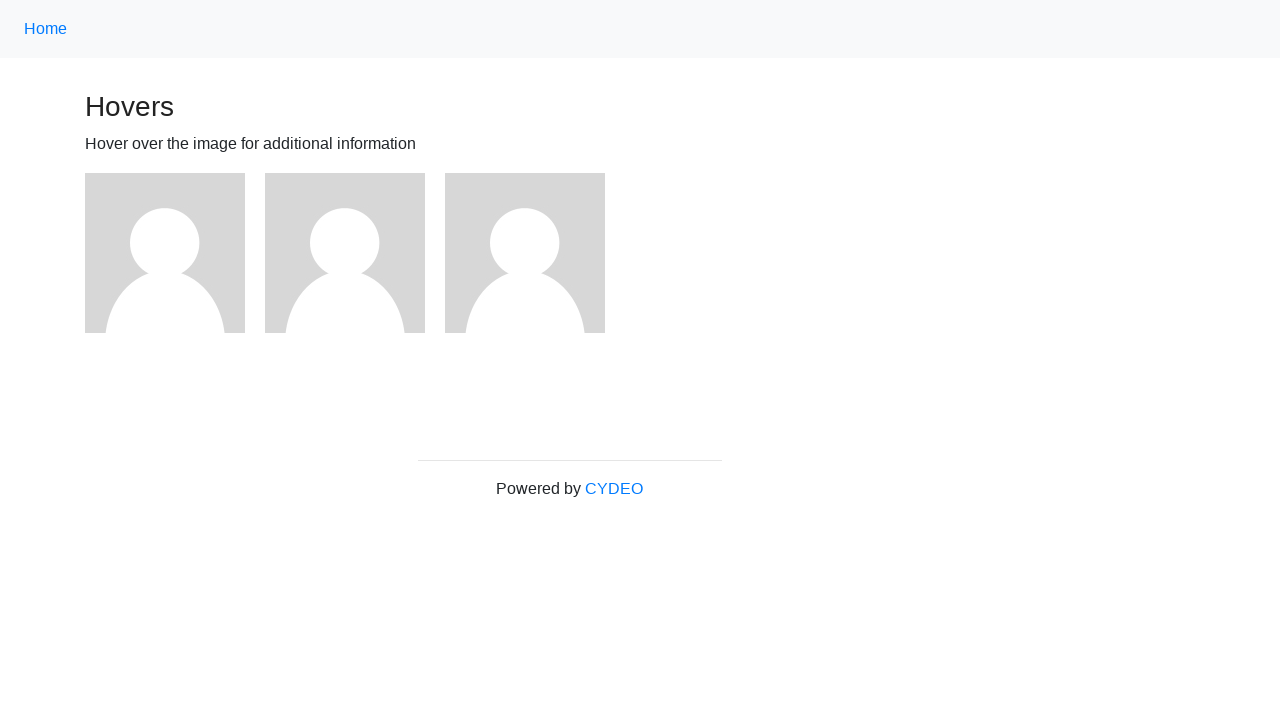

Located second 'View profile' link
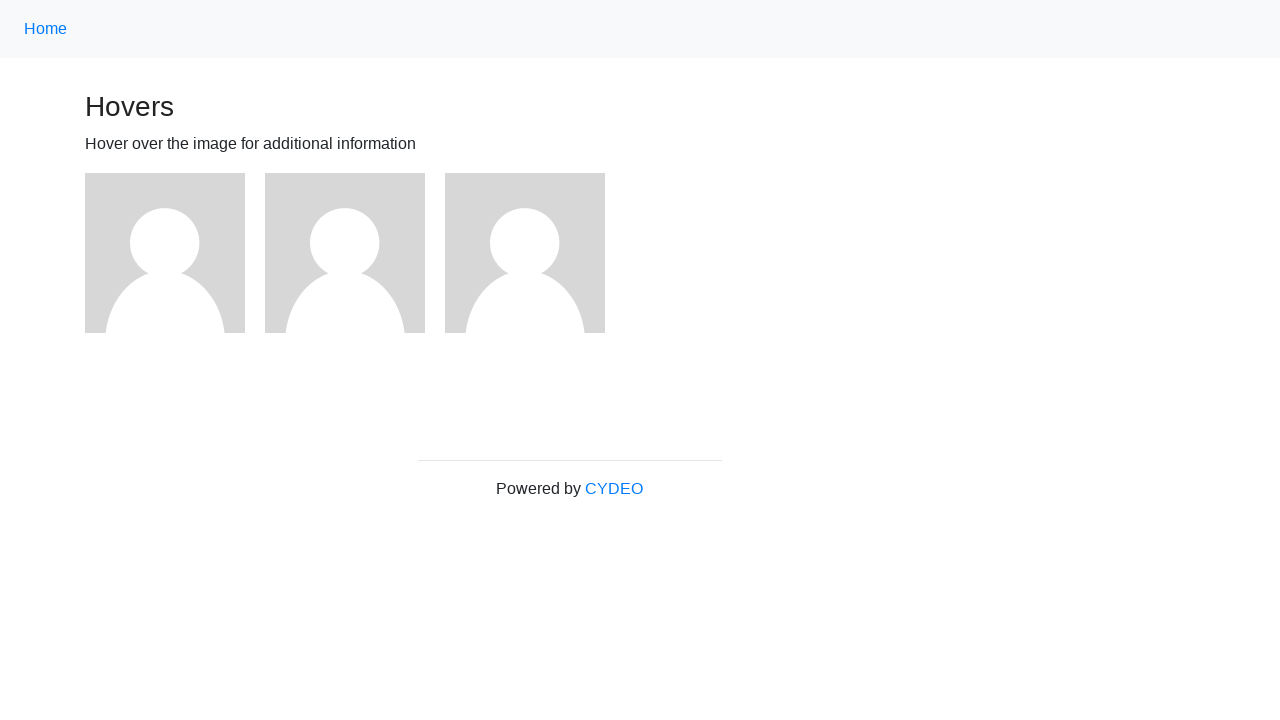

Located third 'View profile' link
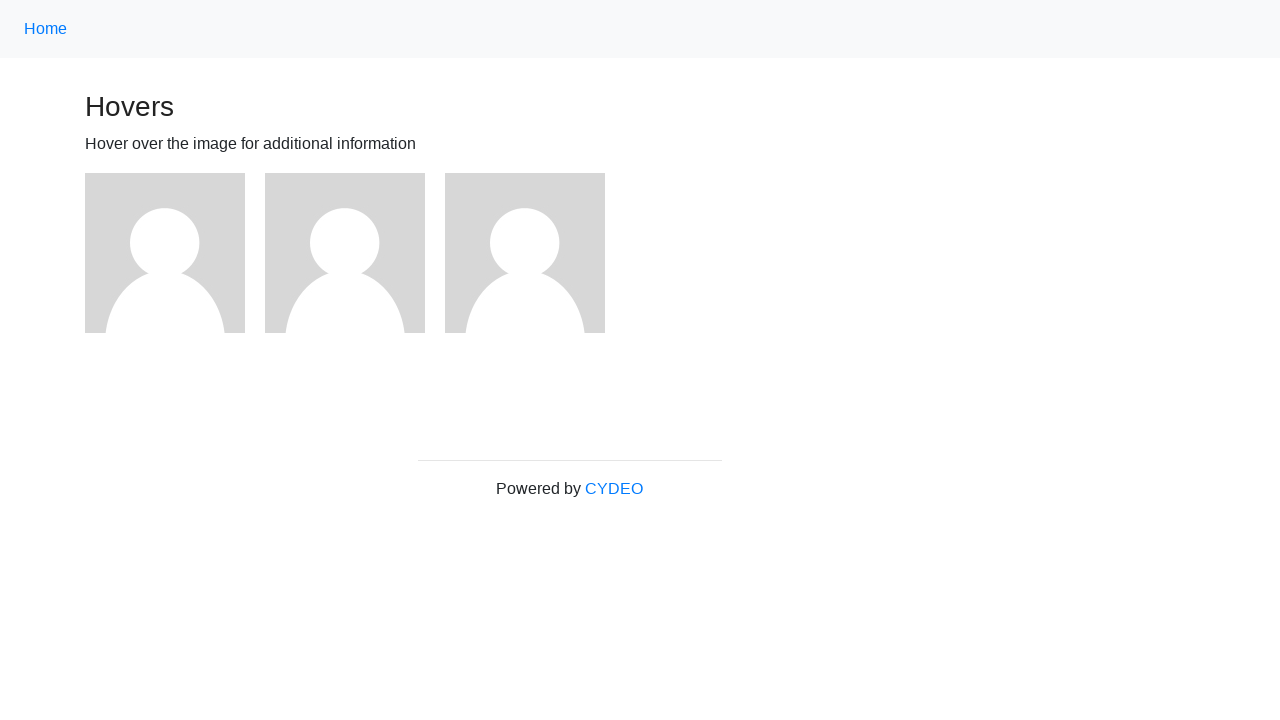

Hovered over first image at (165, 253) on (//img)[1]
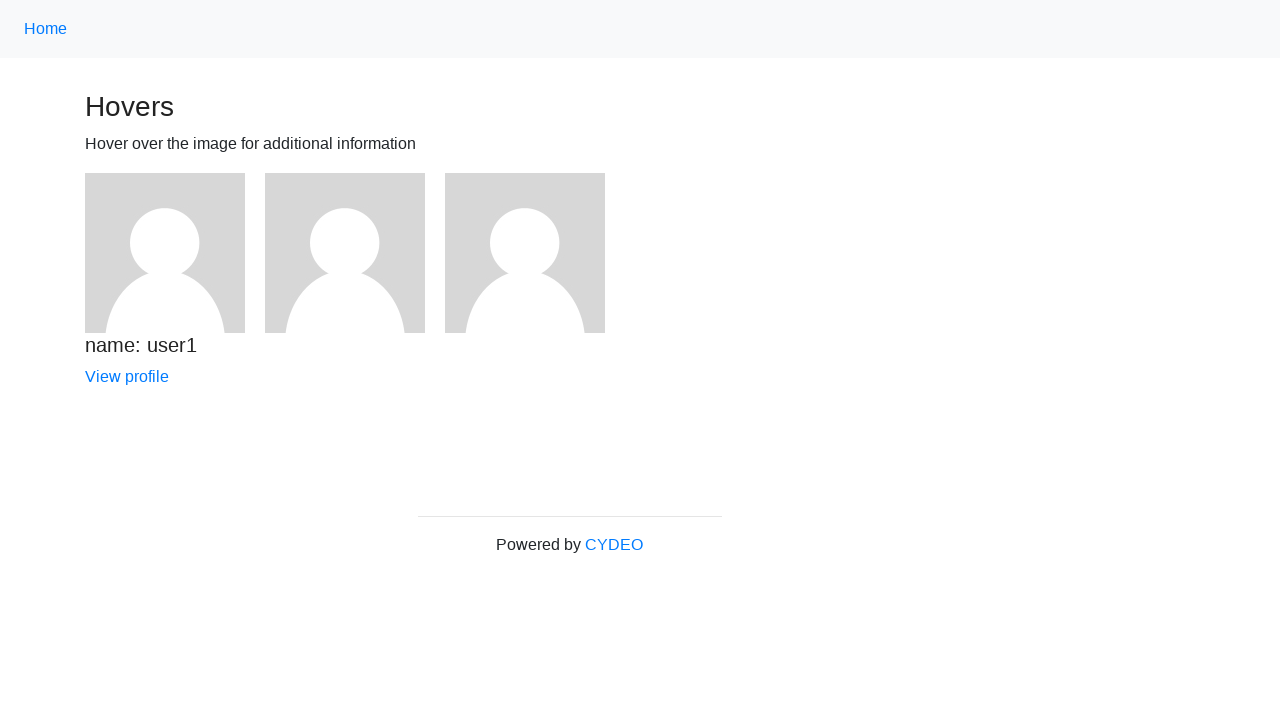

Verified user1 name is visible after hovering over first image
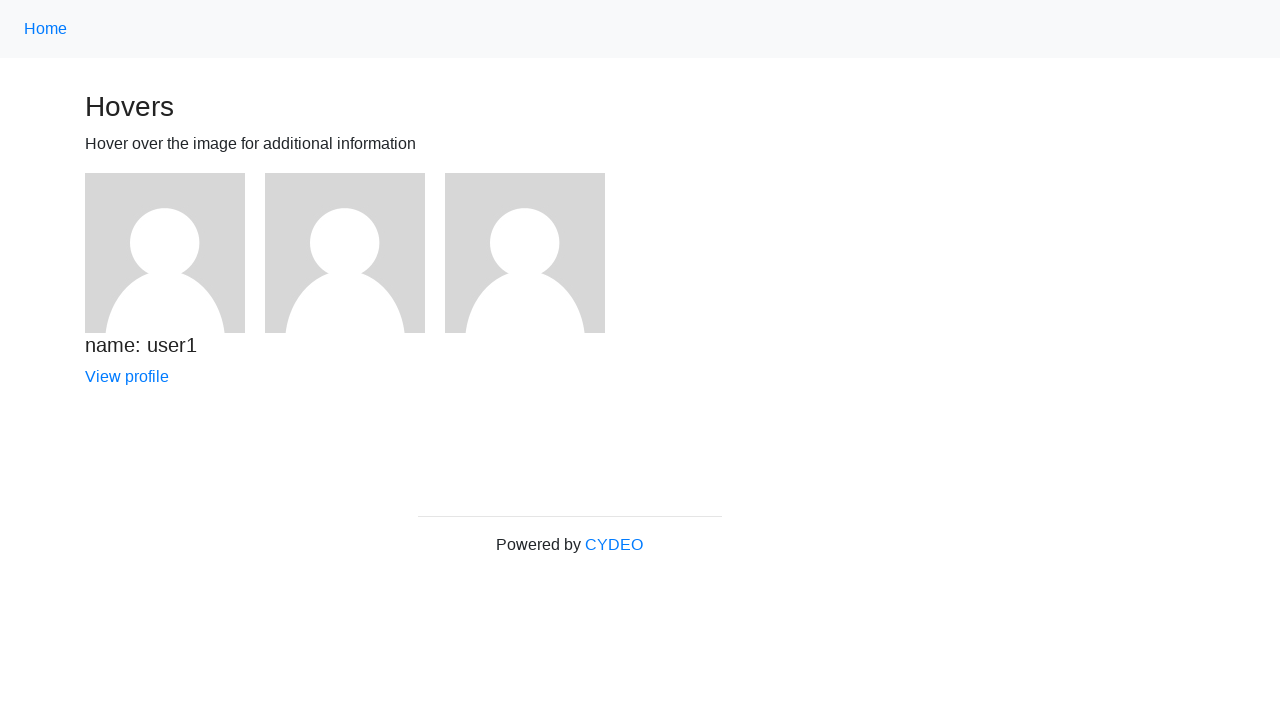

Hovered over first 'View profile' link at (127, 376) on (//div/a[.='View profile'])[1]
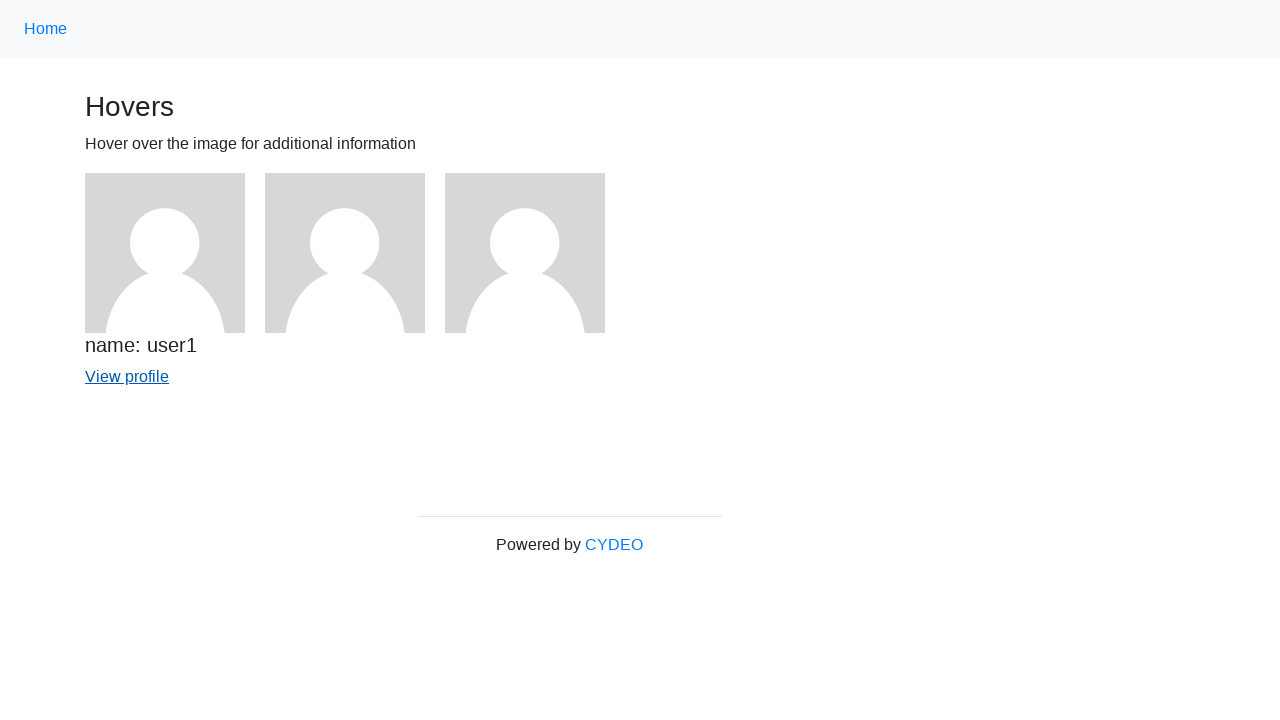

Verified first 'View profile' link is visible
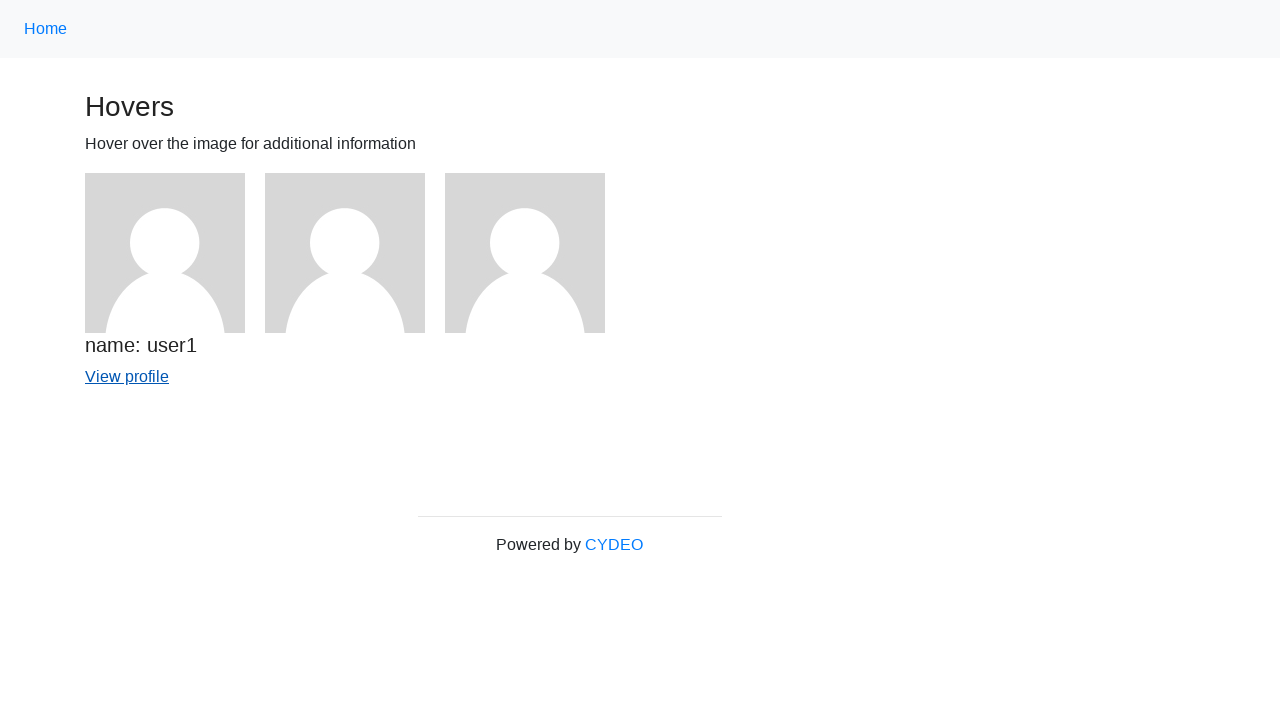

Hovered over second image at (345, 253) on (//img)[2]
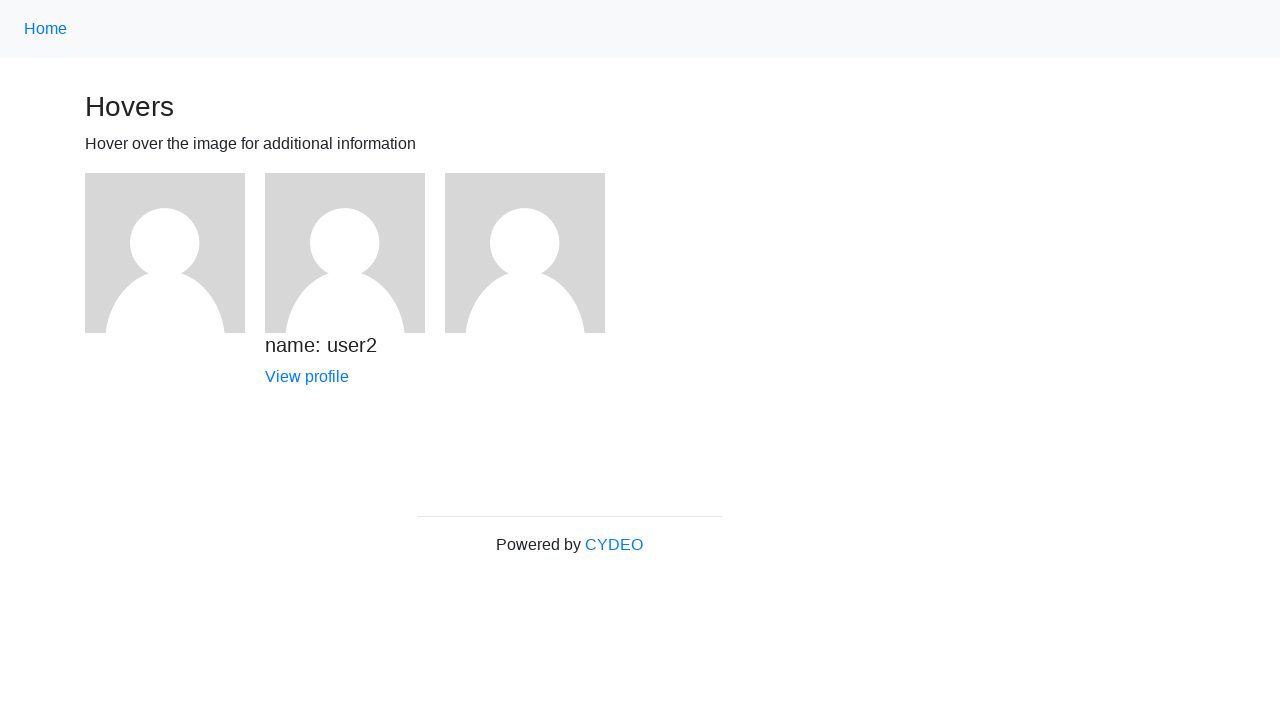

Verified user2 name is visible after hovering over second image
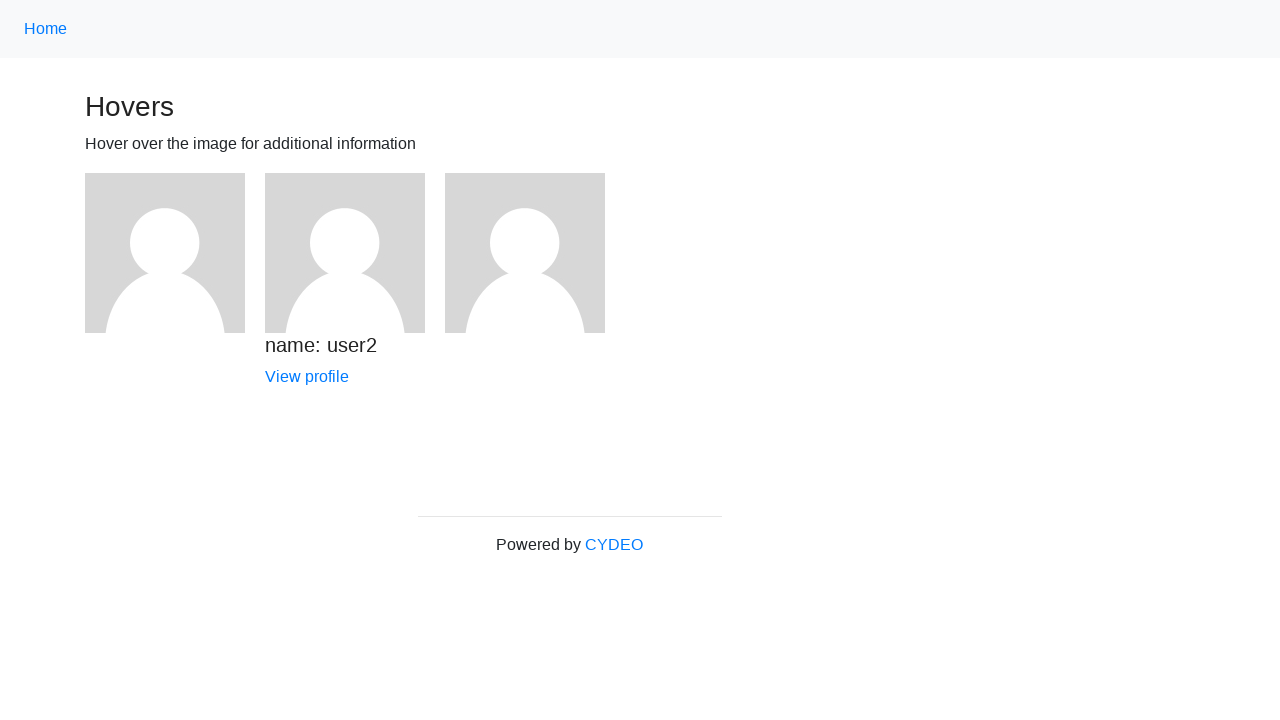

Hovered over second 'View profile' link at (307, 376) on (//div/a[.='View profile'])[2]
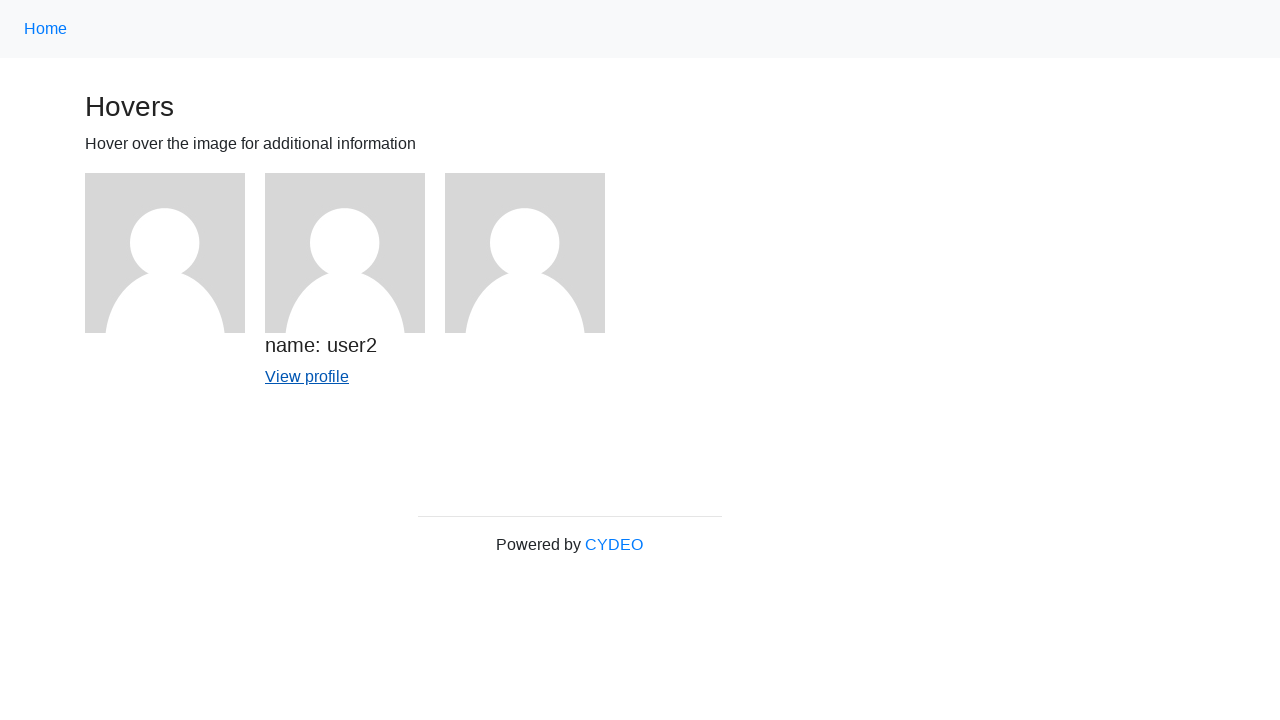

Verified second 'View profile' link is visible
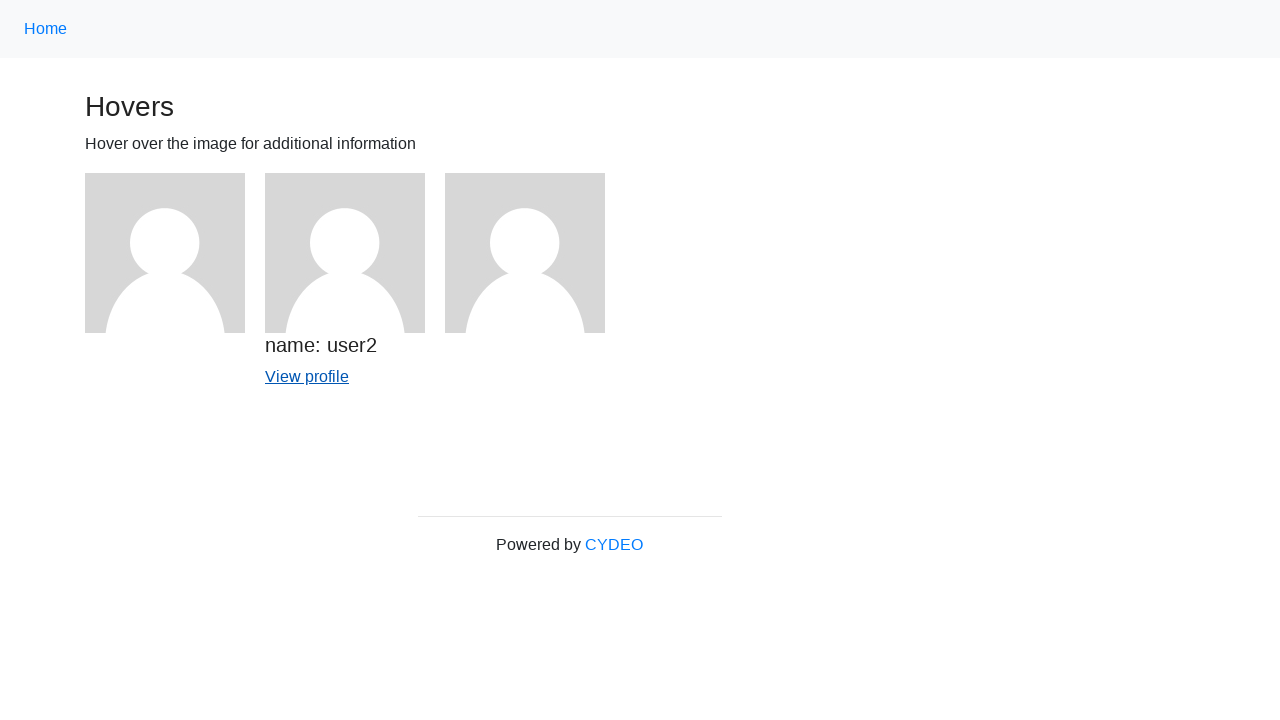

Hovered over third image at (525, 253) on (//img)[3]
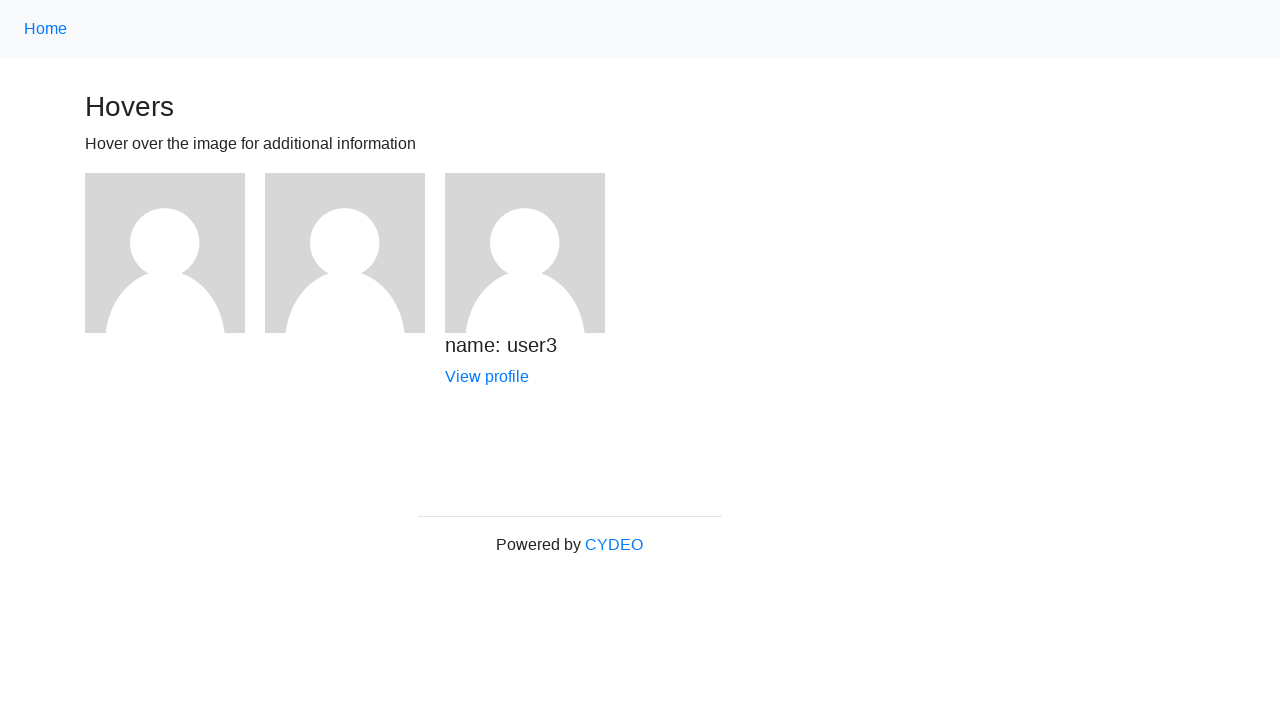

Verified user3 name is visible after hovering over third image
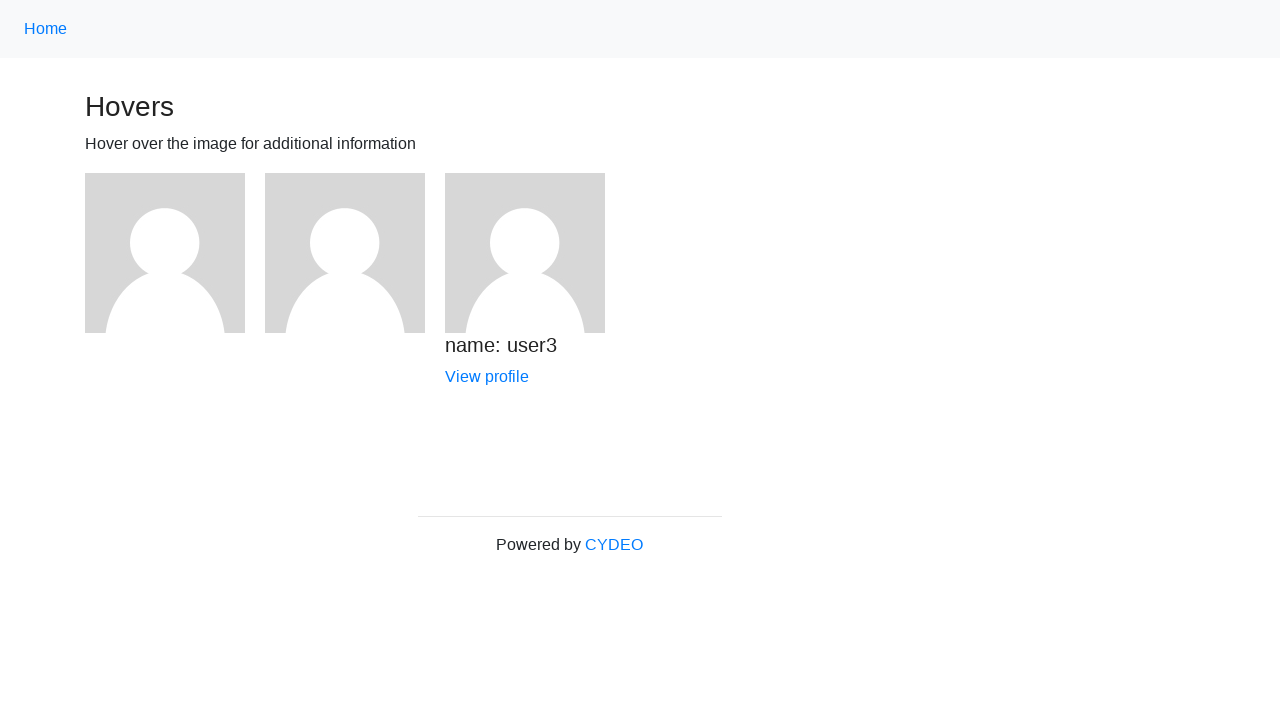

Hovered over third 'View profile' link at (487, 376) on (//div/a[.='View profile'])[3]
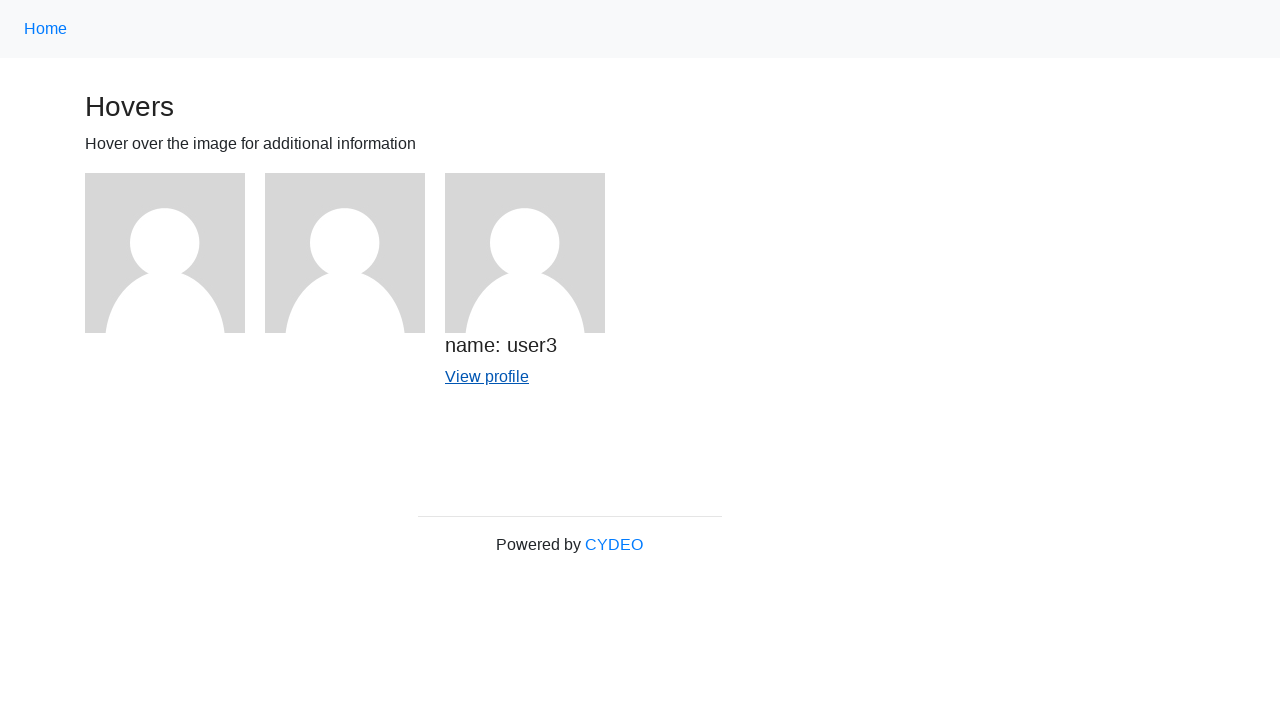

Verified third 'View profile' link is visible
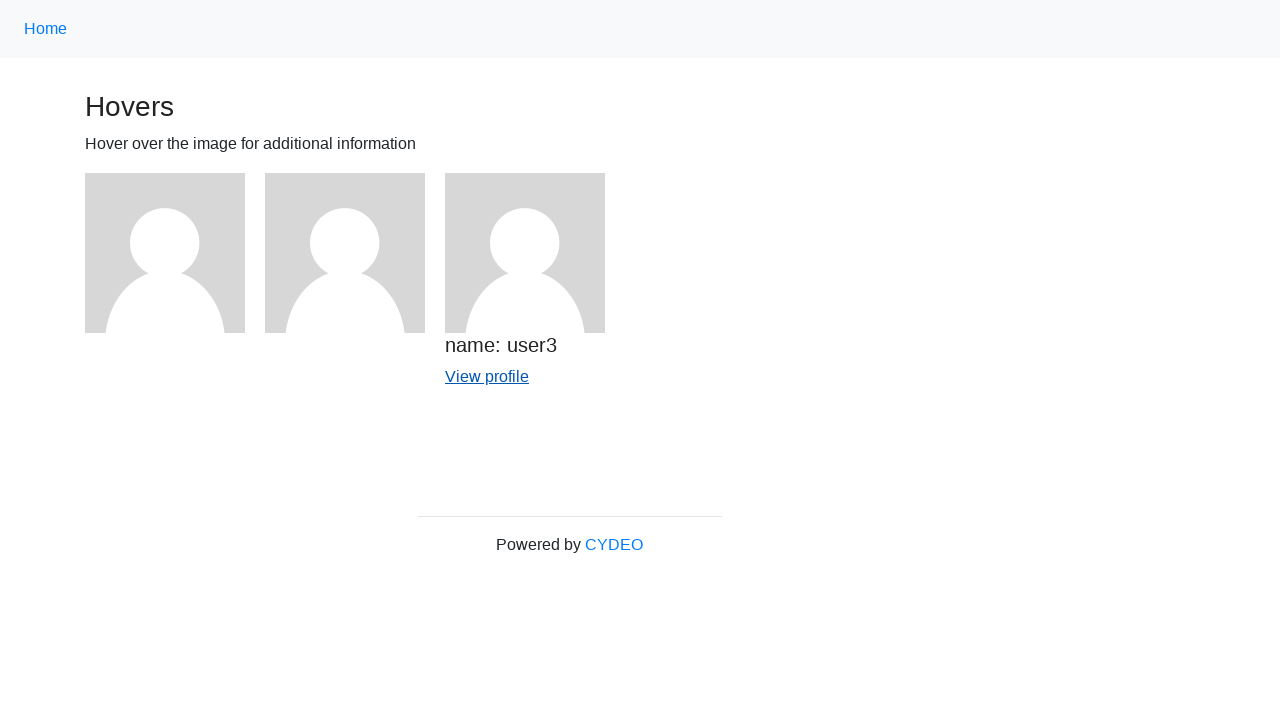

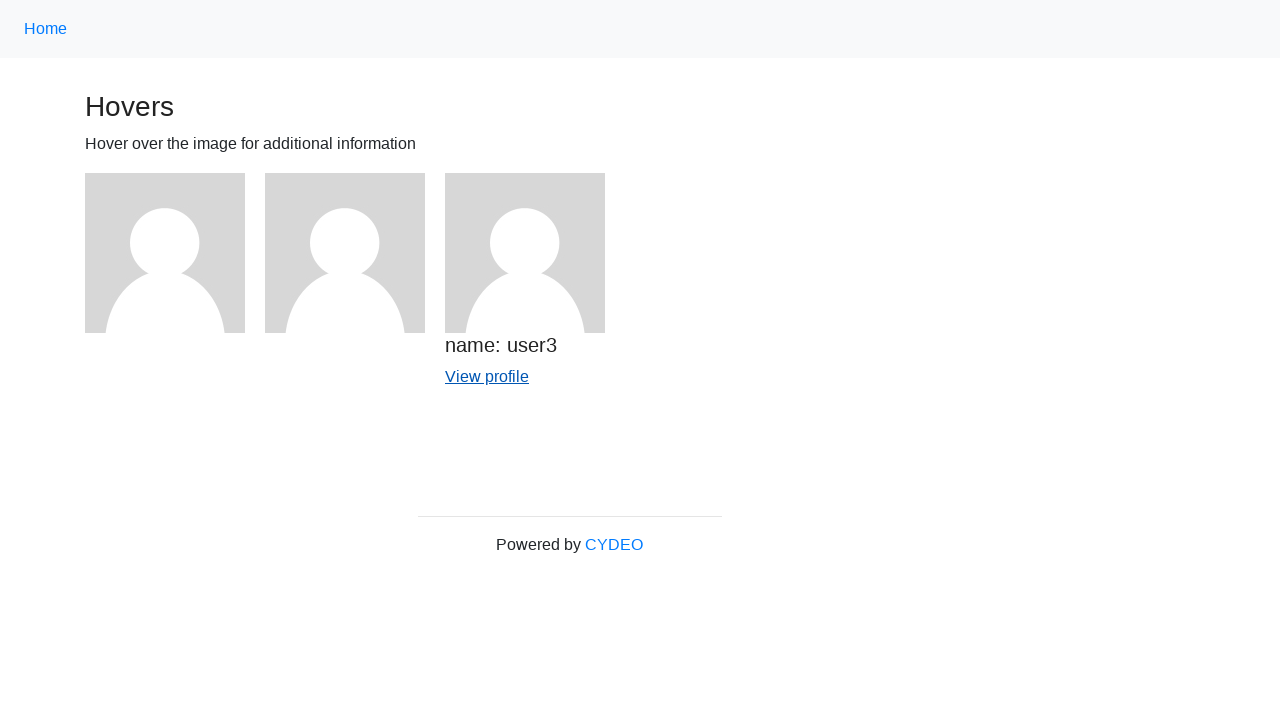